Tests JavaScript alert dialog by clicking the alert button and accepting the alert

Starting URL: https://the-internet.herokuapp.com/javascript_alerts

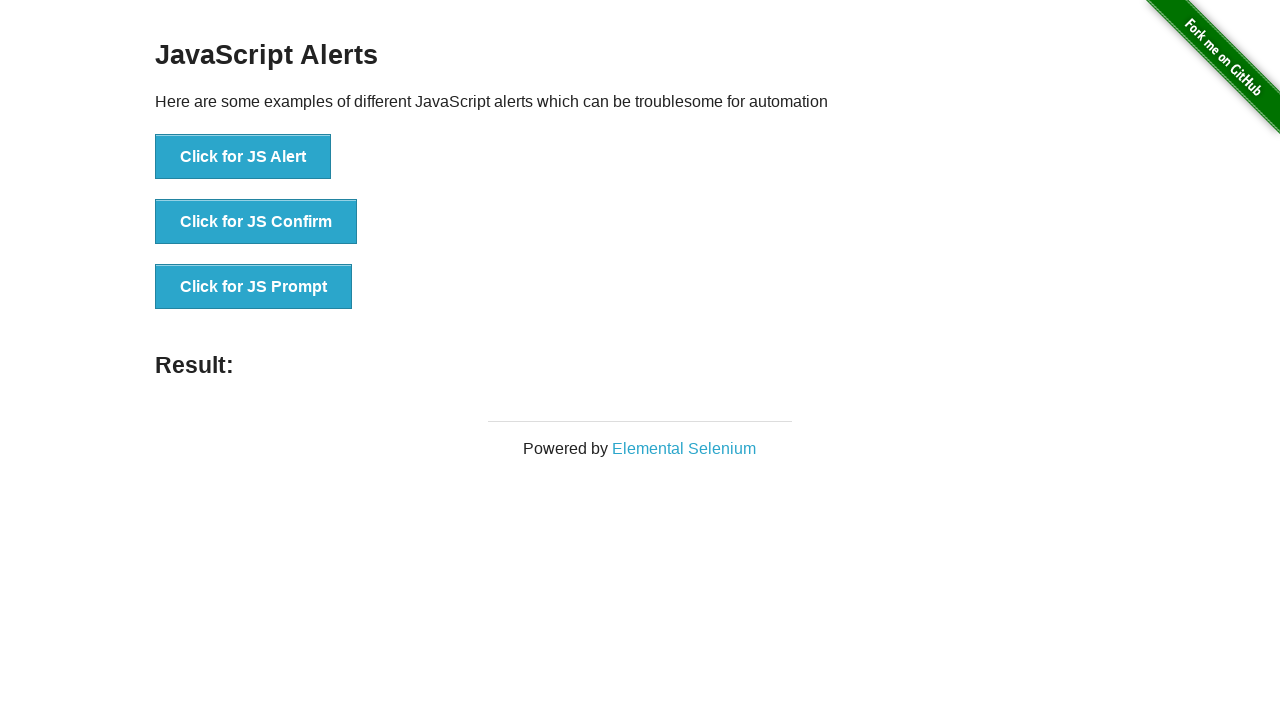

Clicked the alert button at (243, 157) on xpath=//ul/li[1]/button
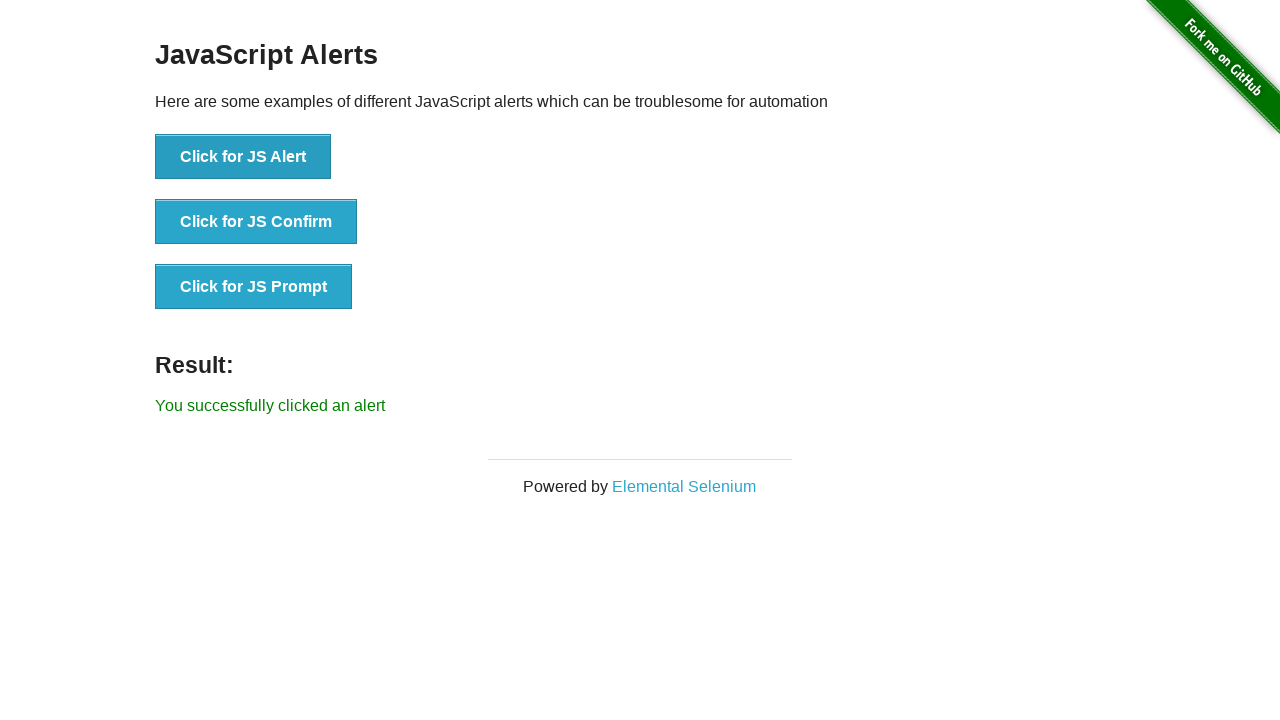

Set up dialog handler to accept alerts
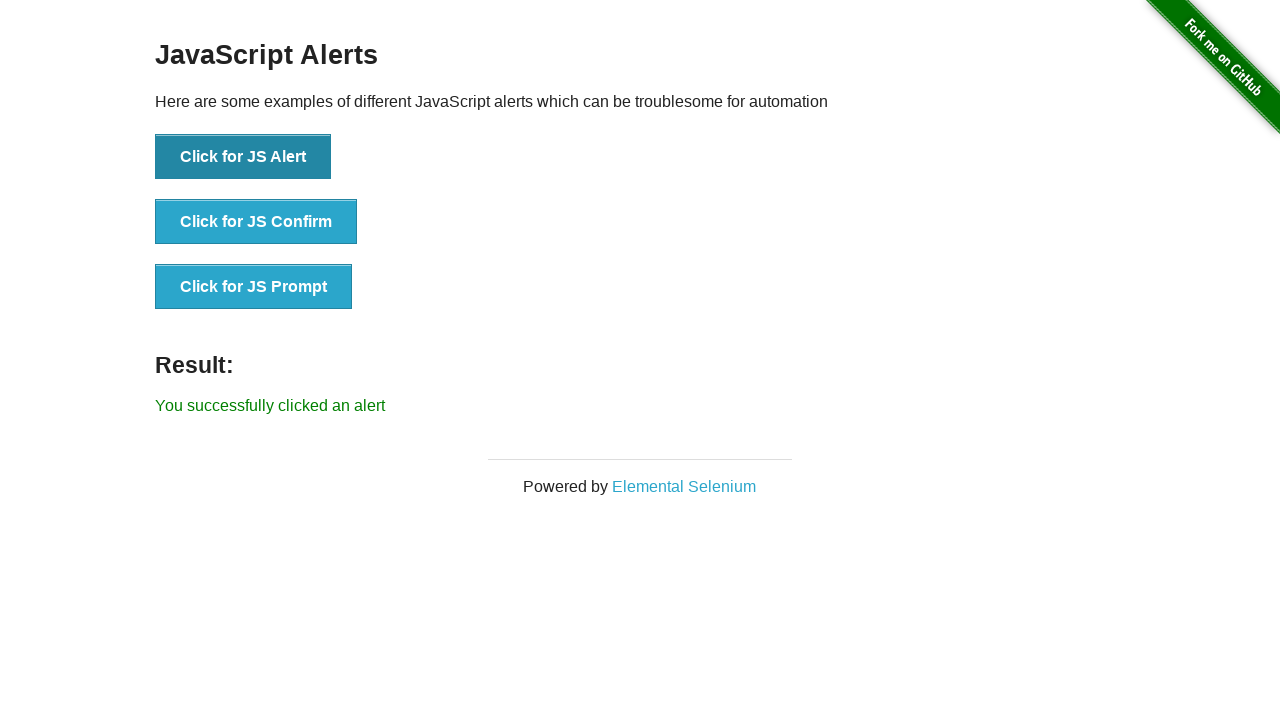

Clicked the alert button again to trigger alert dialog at (243, 157) on xpath=//ul/li[1]/button
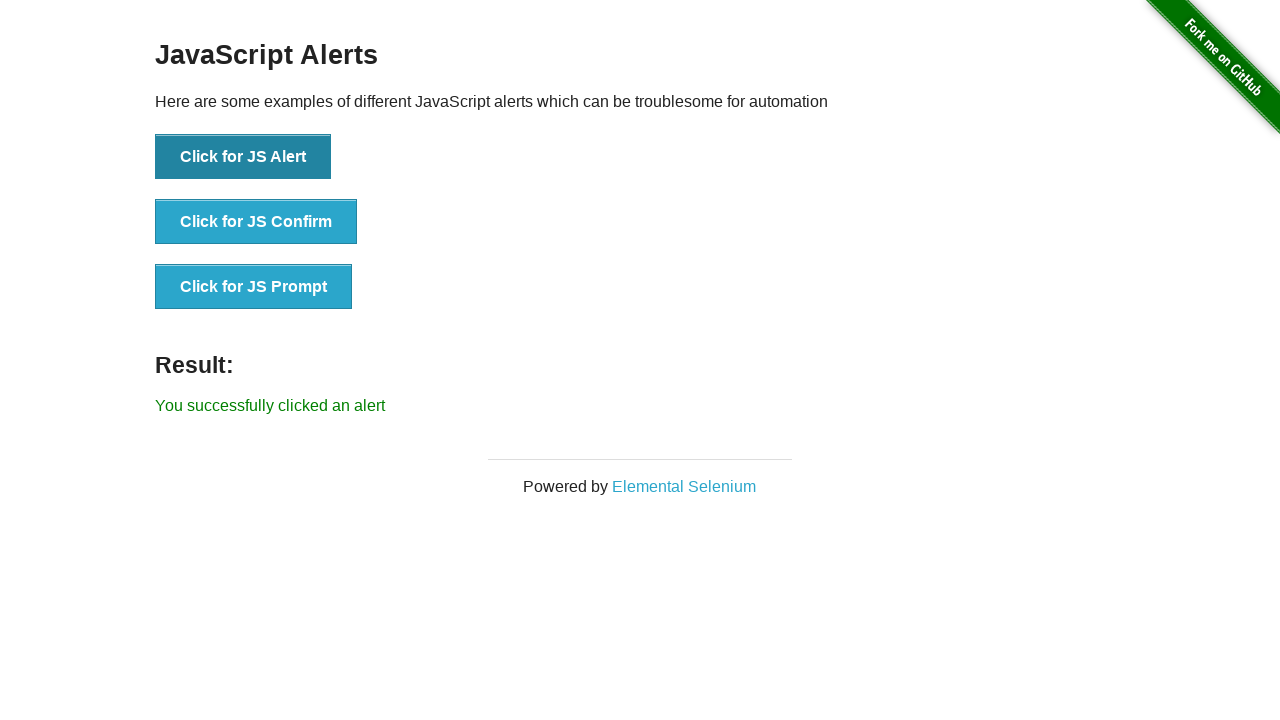

Located the result message element
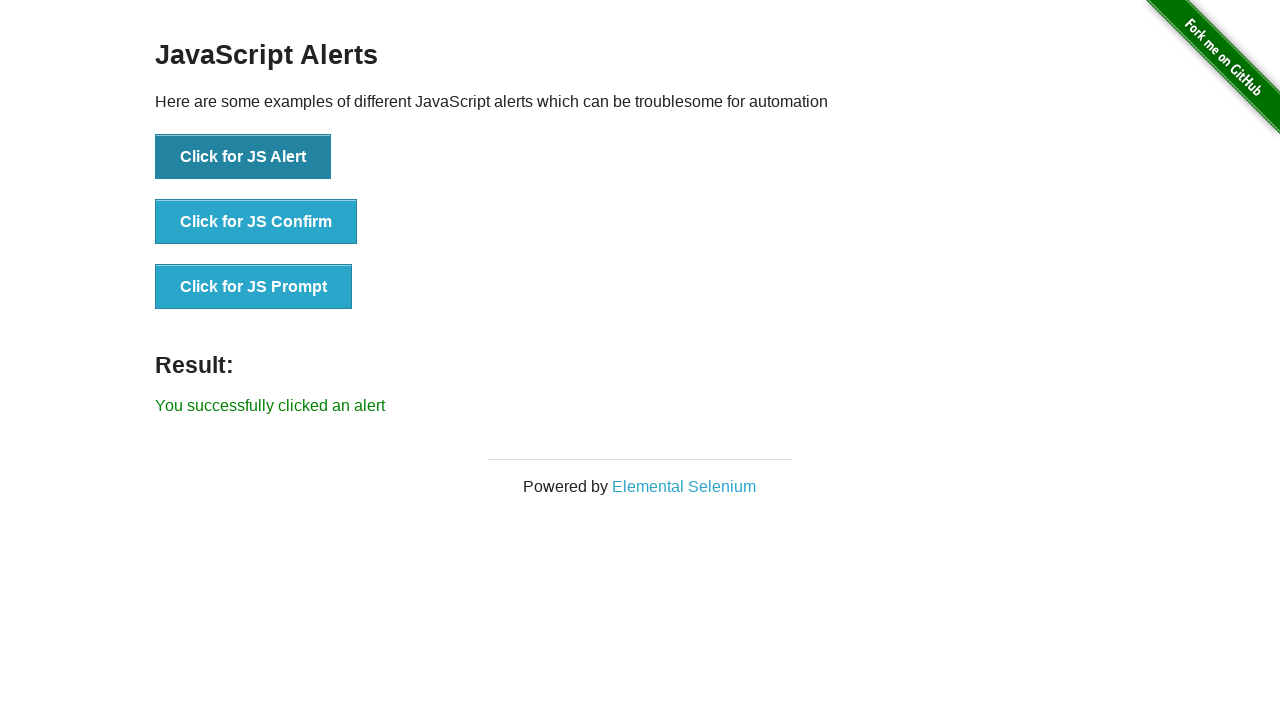

Verified result message displays 'You successfully clicked an alert'
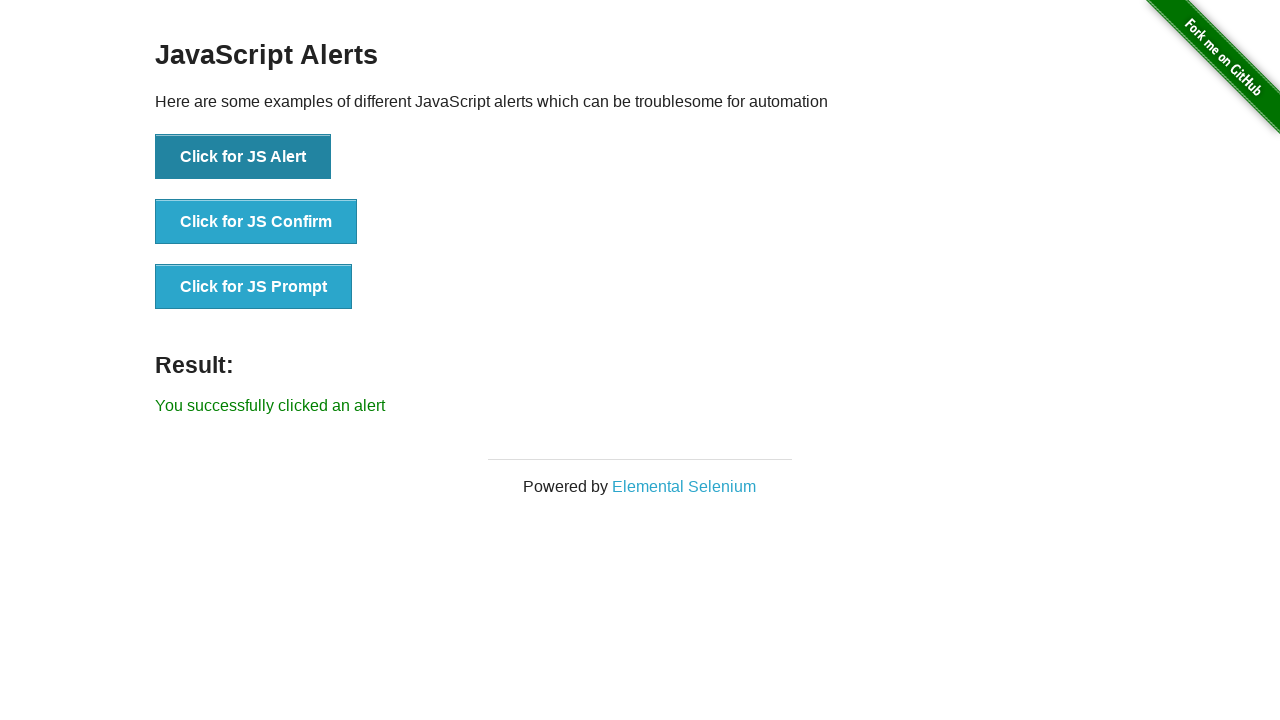

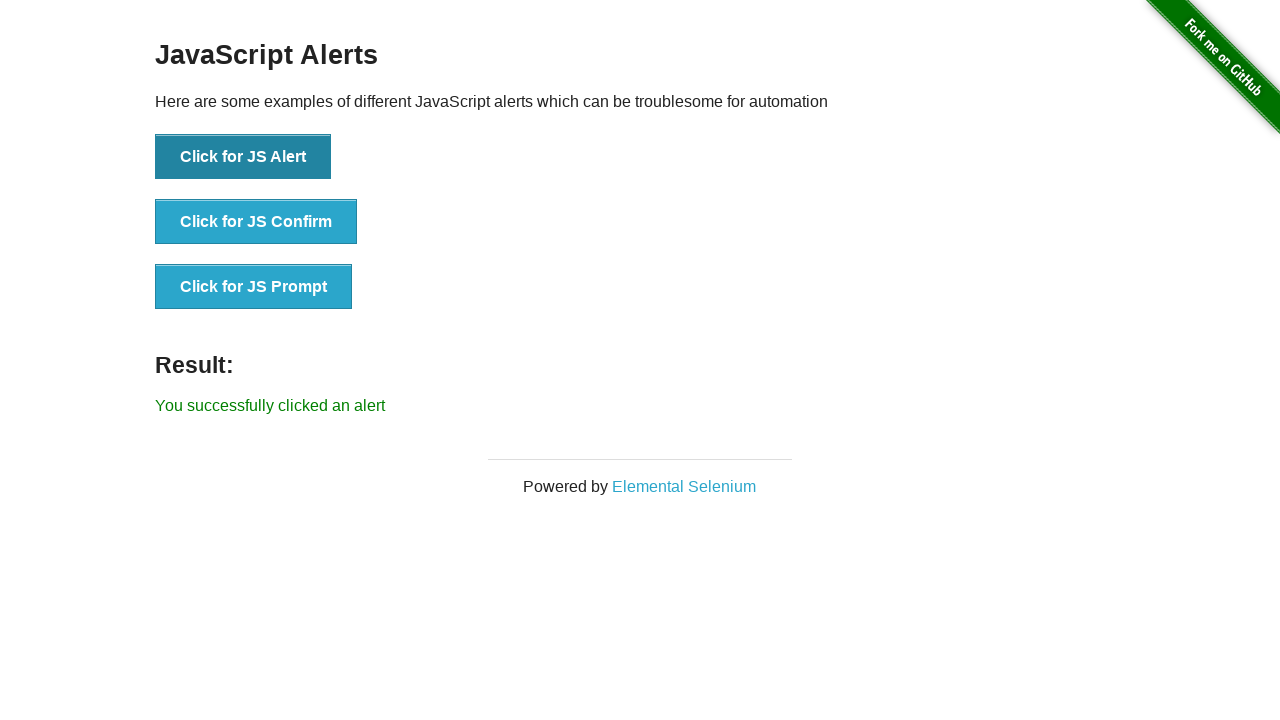